Tests window and tab handling functionality by opening a new window and a new tab, then switching between them

Starting URL: https://rahulshettyacademy.com/AutomationPractice/

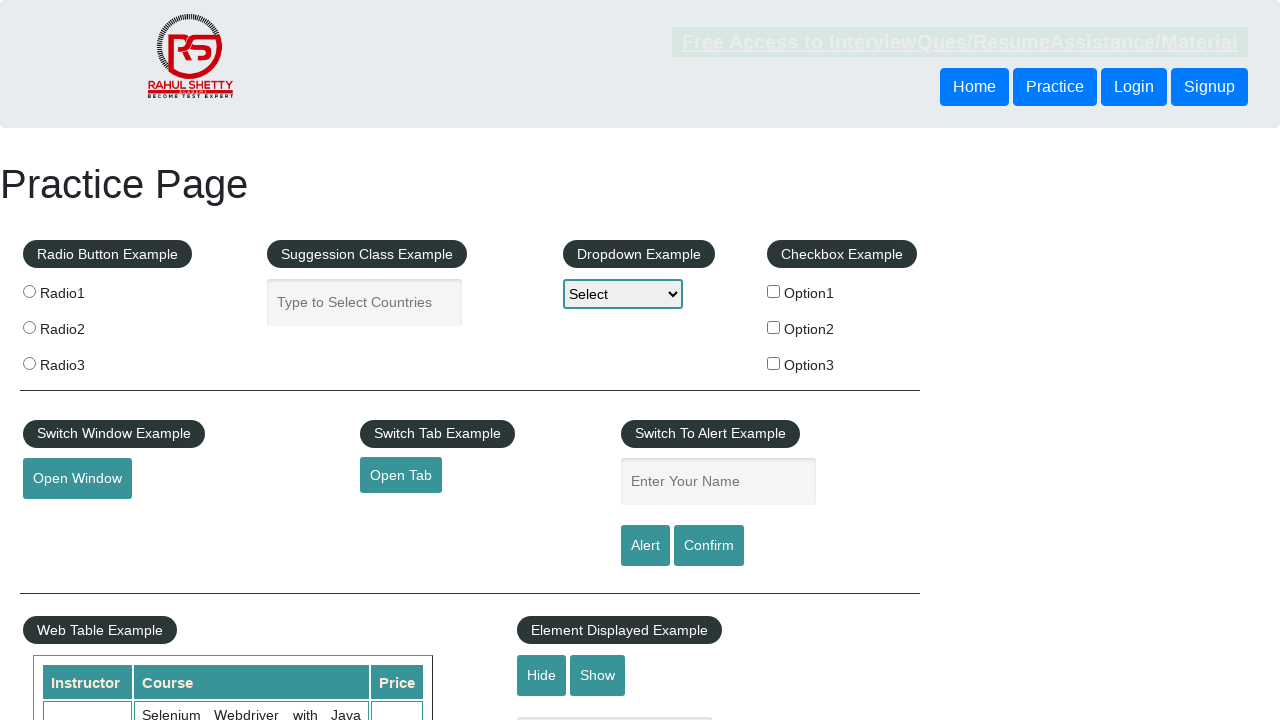

Clicked button to open new window at (77, 479) on #openwindow
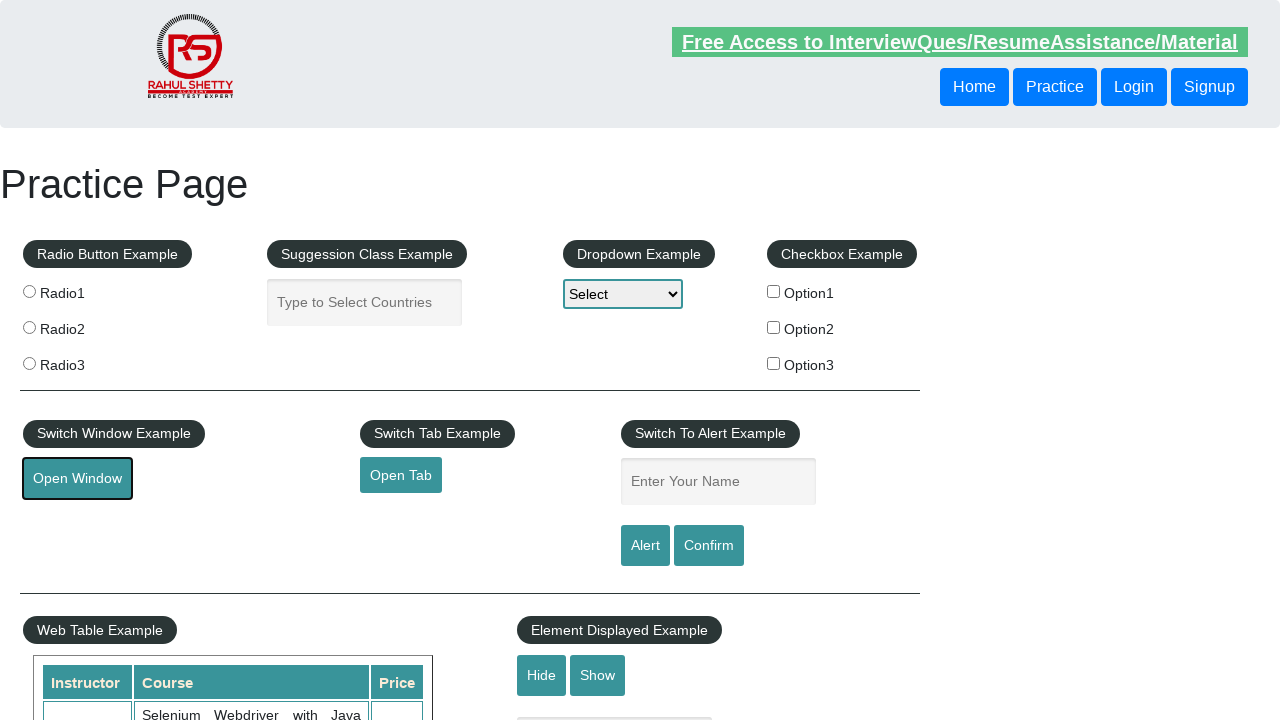

Clicked button to open new tab at (401, 475) on #opentab
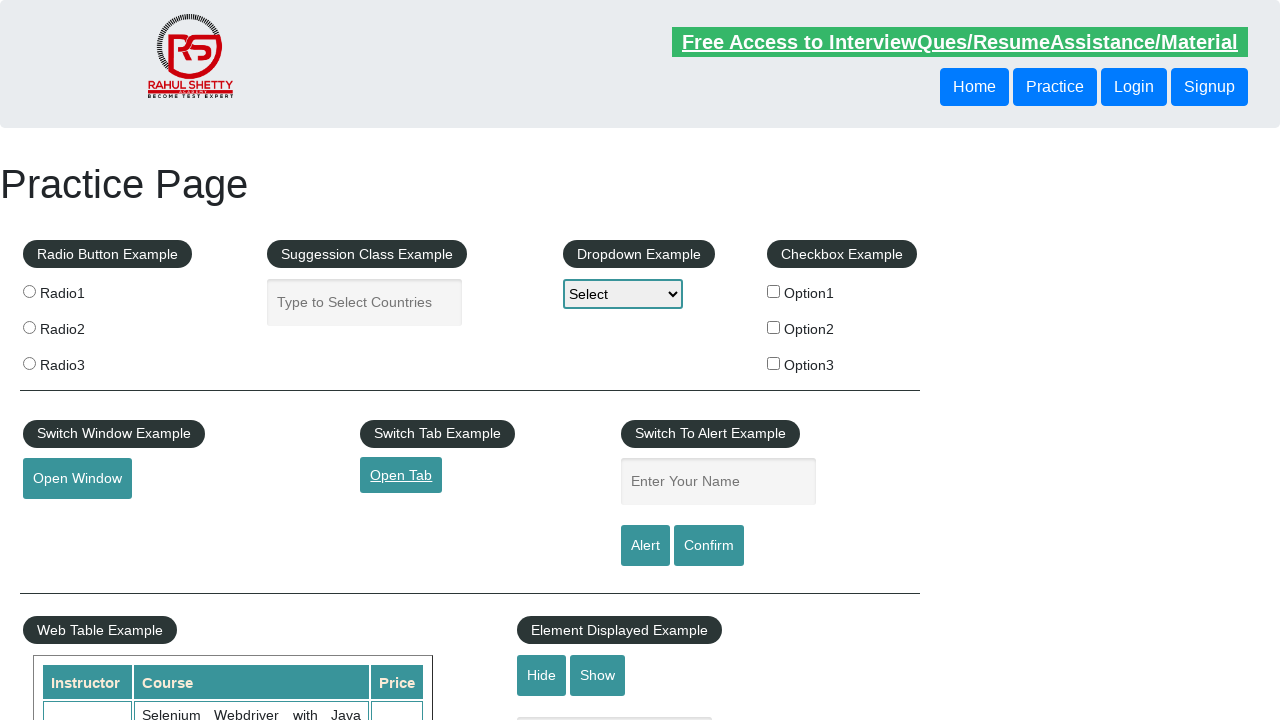

Retrieved all pages and tabs from context
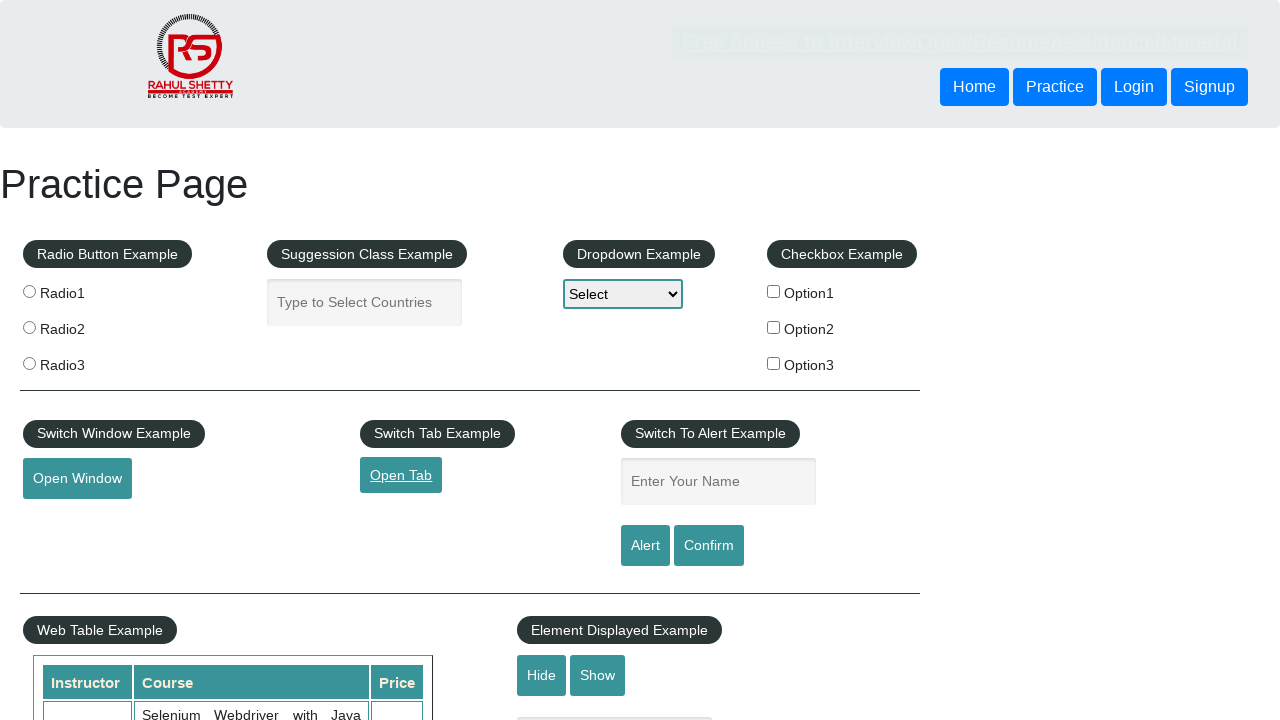

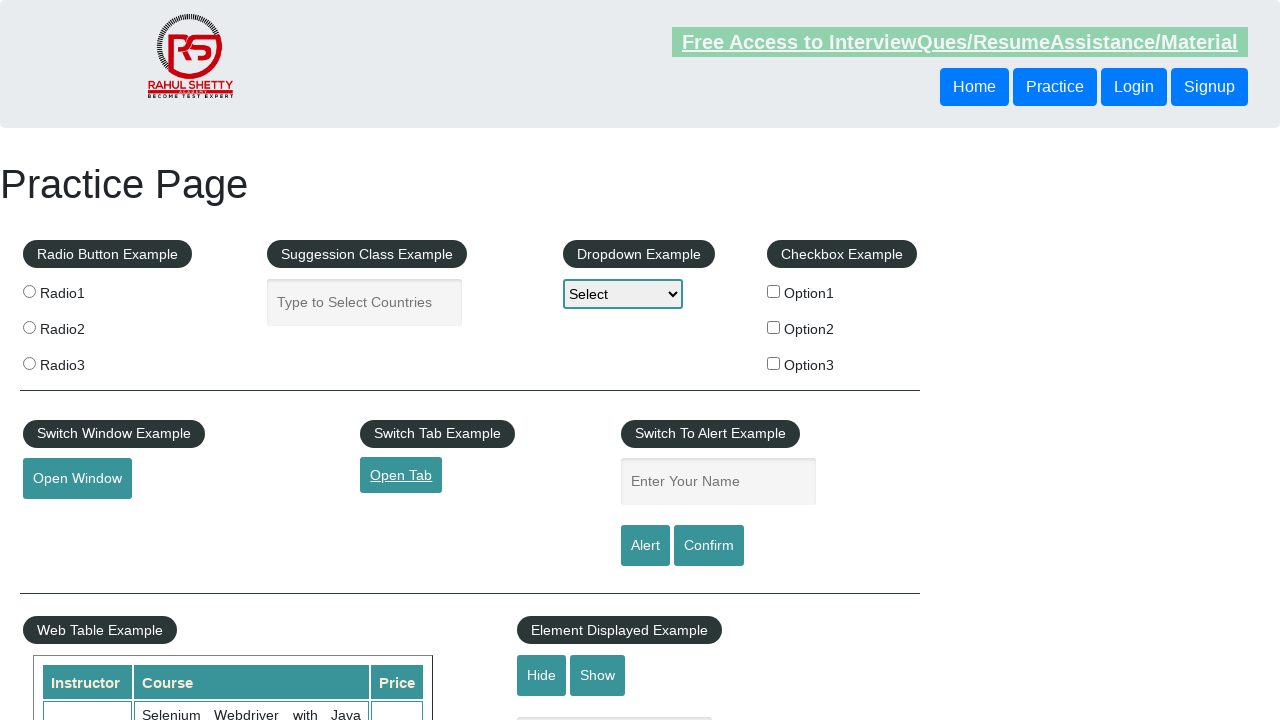